Verifies the first delete button in the table is enabled

Starting URL: http://the-internet.herokuapp.com/challenging_dom

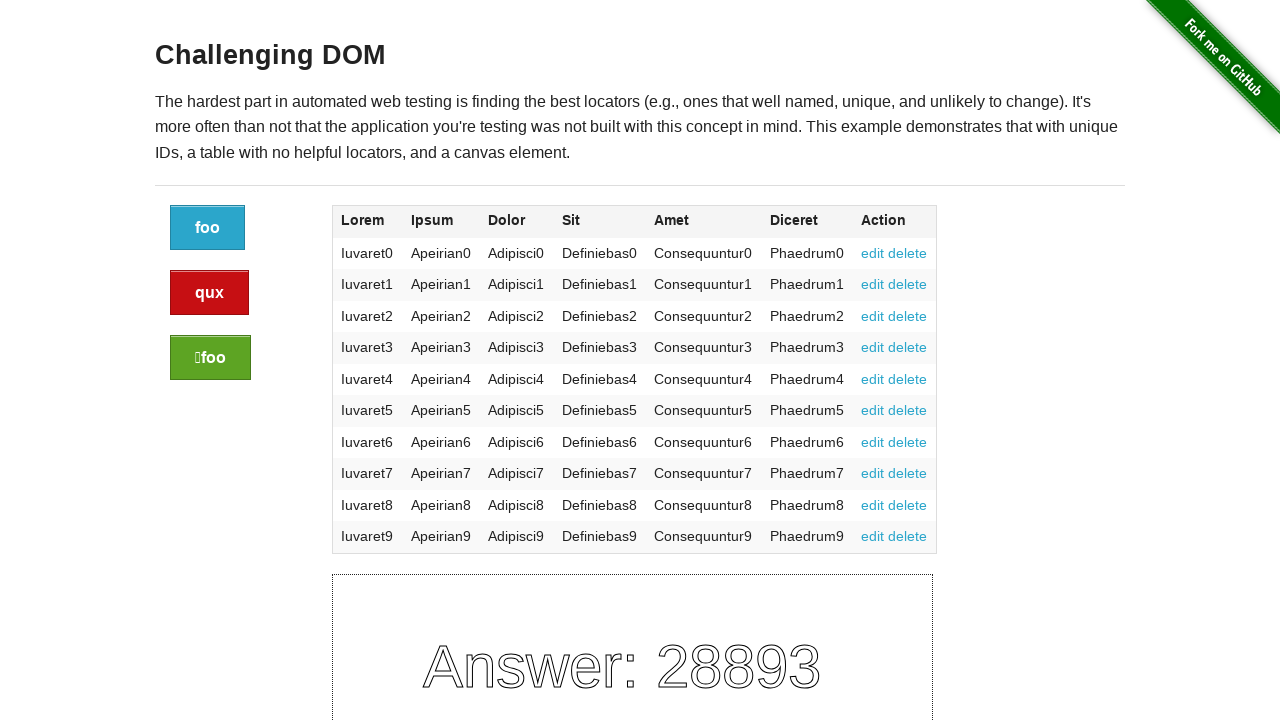

Navigated to challenging DOM page
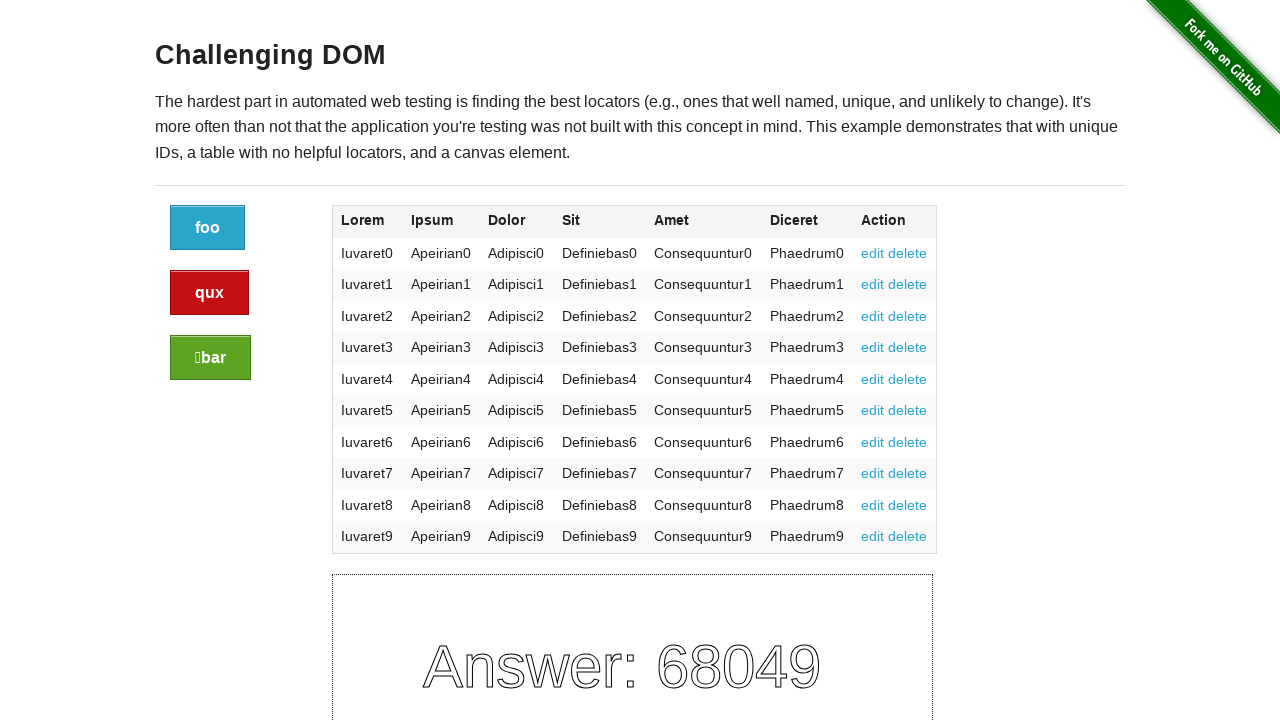

Located the first delete button in the table
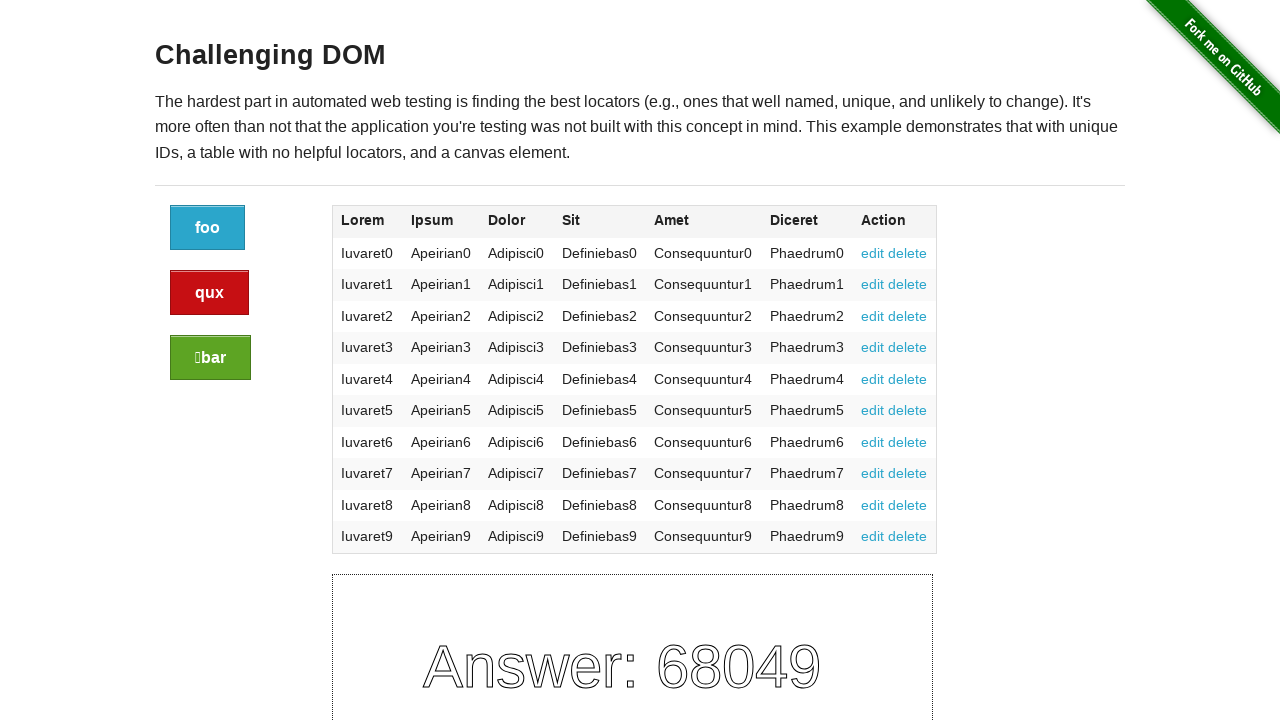

Verified that the first delete button is enabled
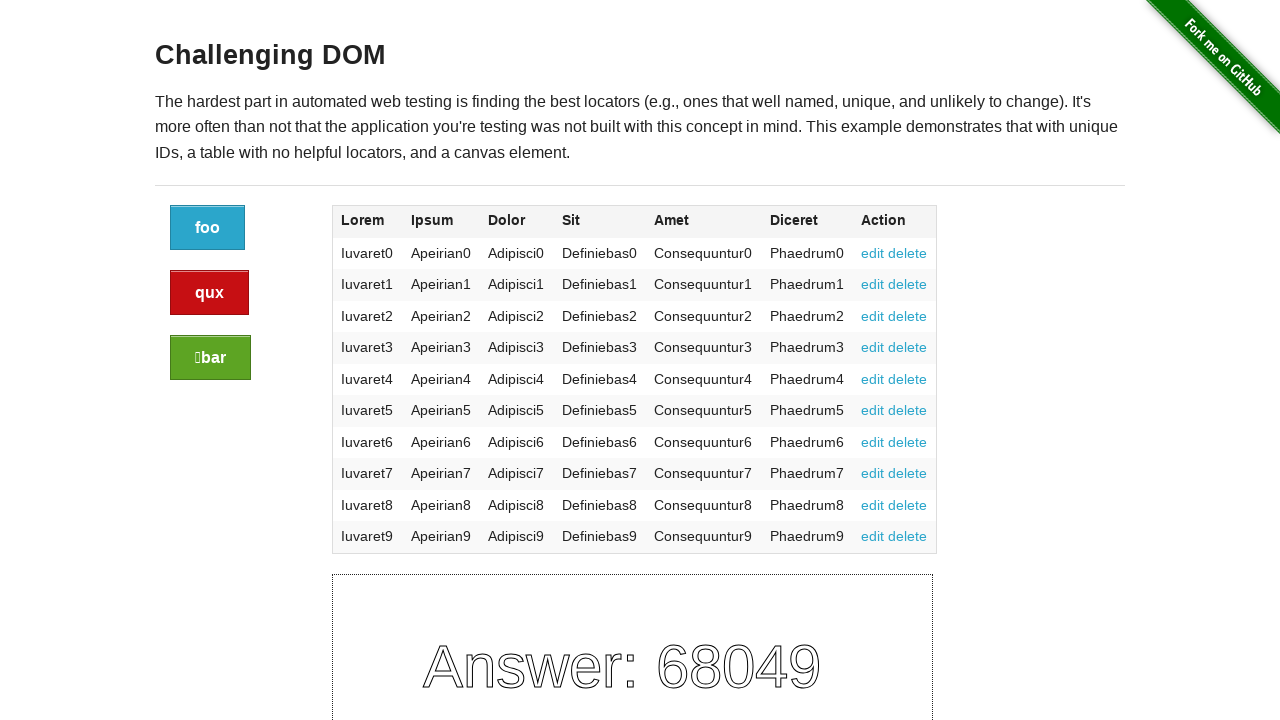

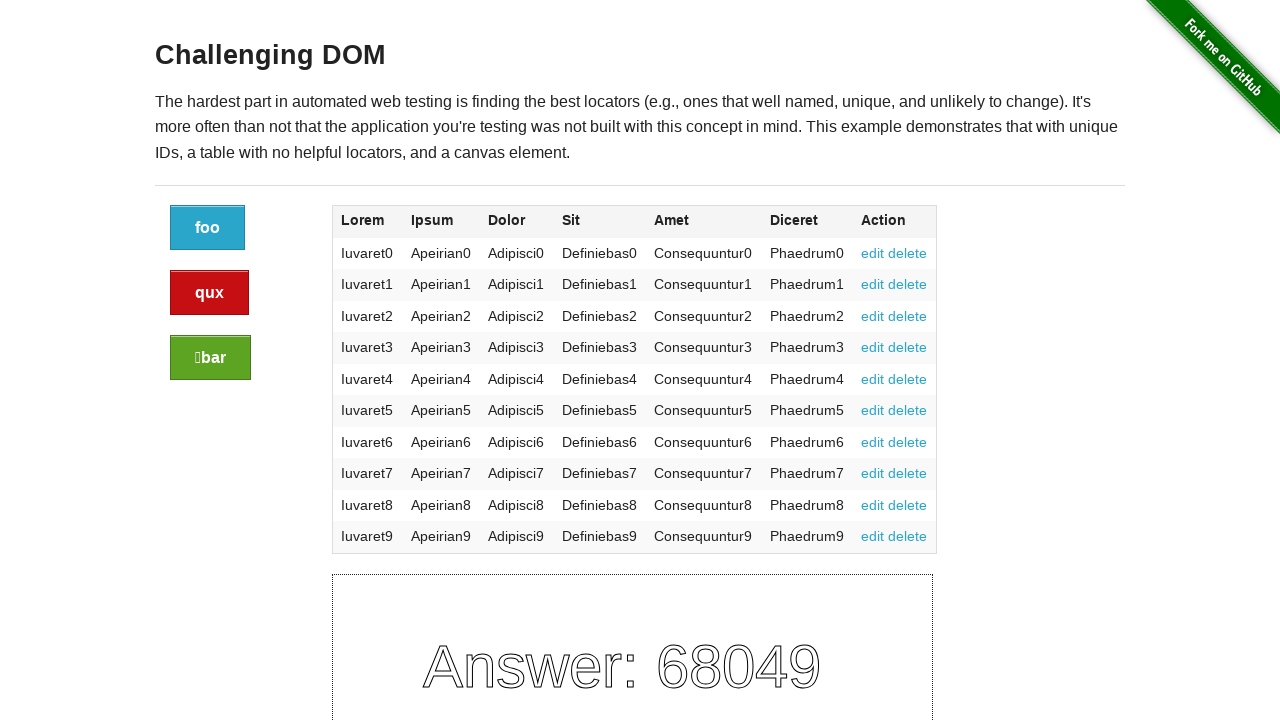